Tests that the search functionality handles potentially malicious input (XSS/SQL injection attempt) safely

Starting URL: https://www.tmsandbox.co.nz/

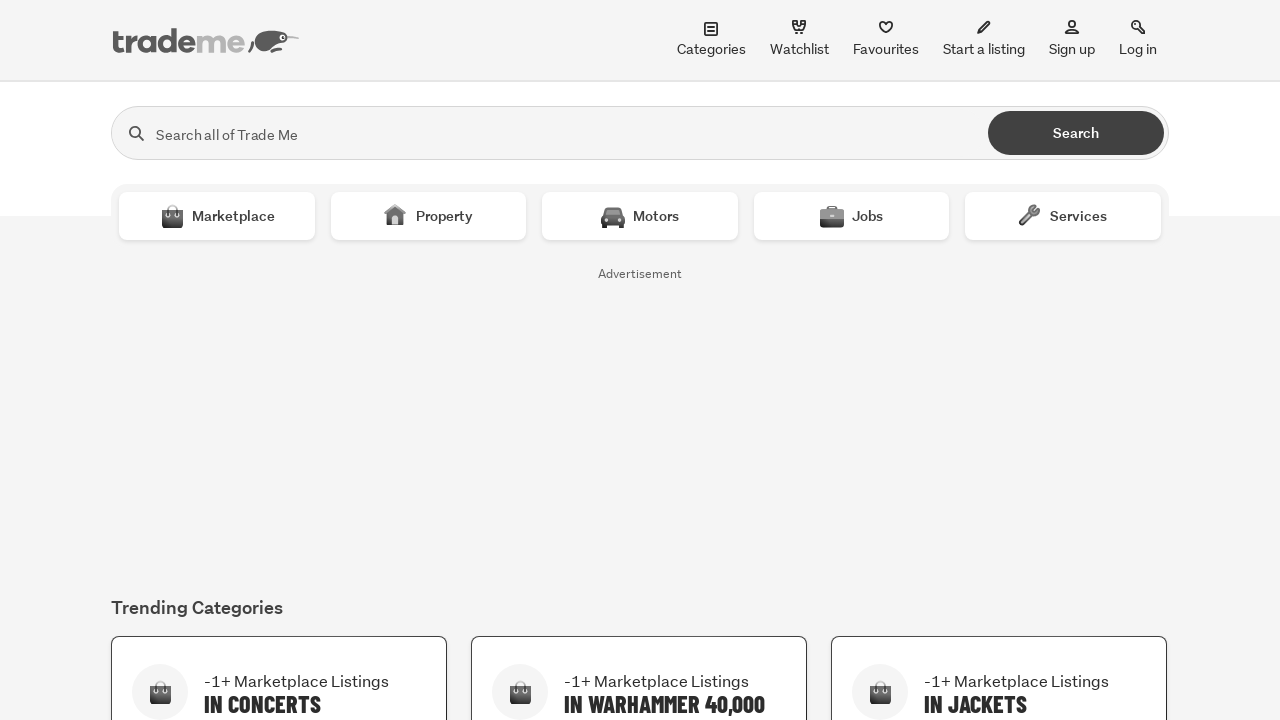

Filled search box with potentially malicious XSS/SQL injection attempt: test;<body onload=alert('test1')> on input[name="search"]
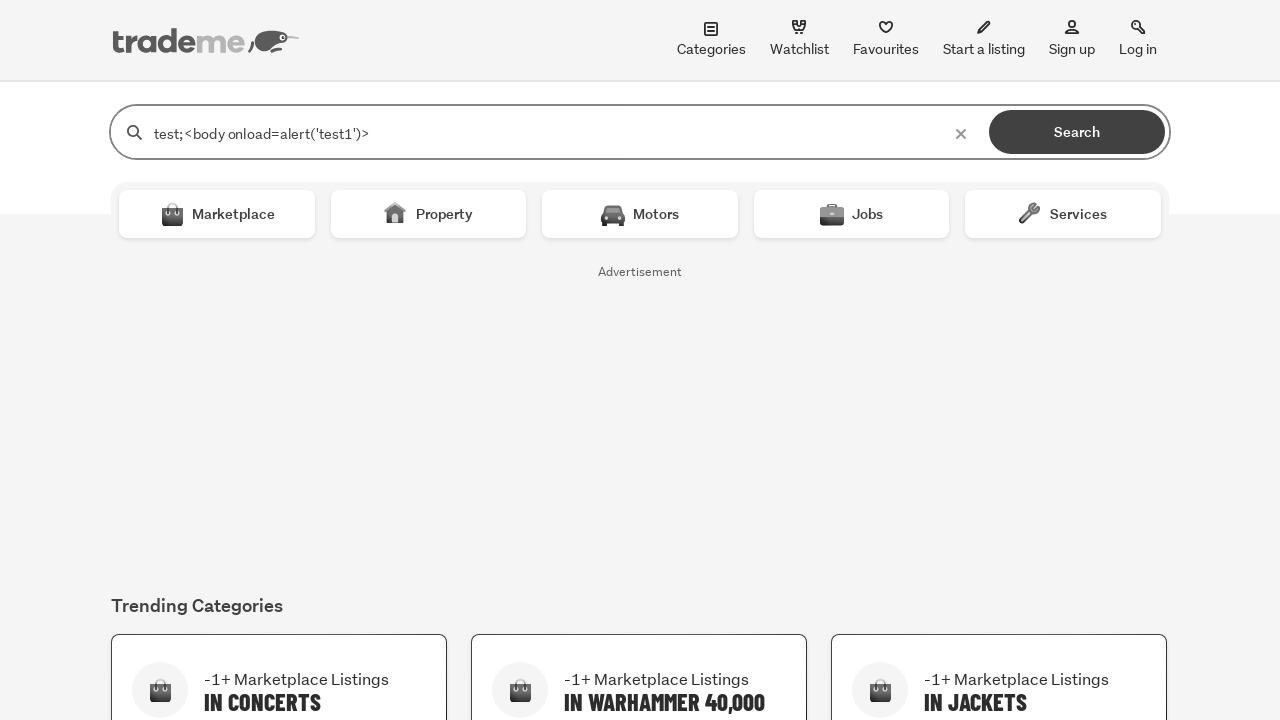

Clicked search button to submit malicious input at (1077, 132) on button[aria-label="Search all of Trade Me"]
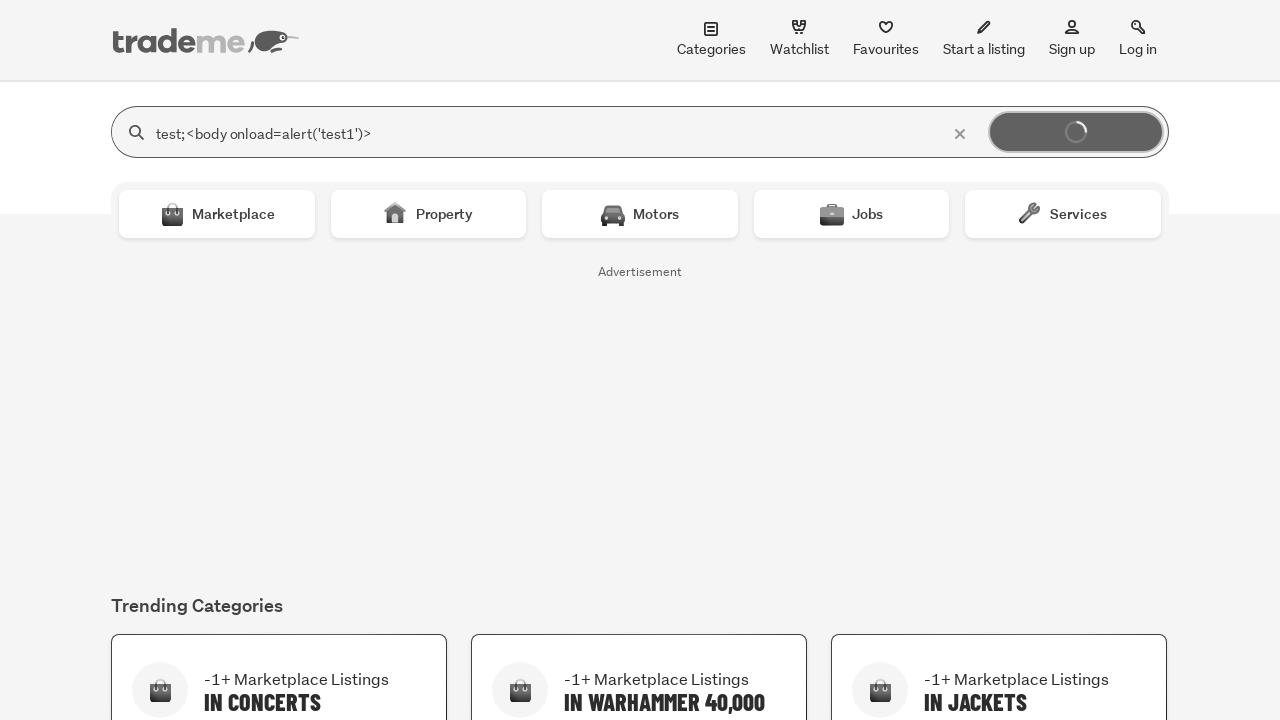

Verified search results loaded safely without executing injected code
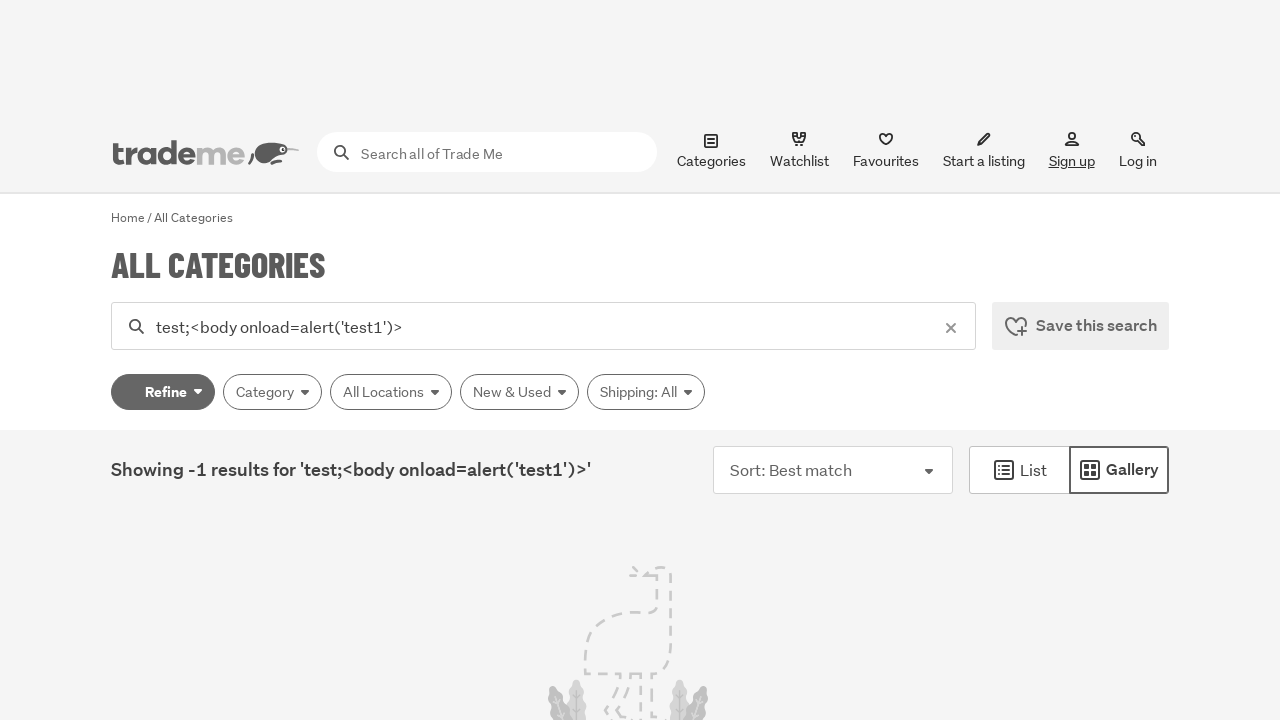

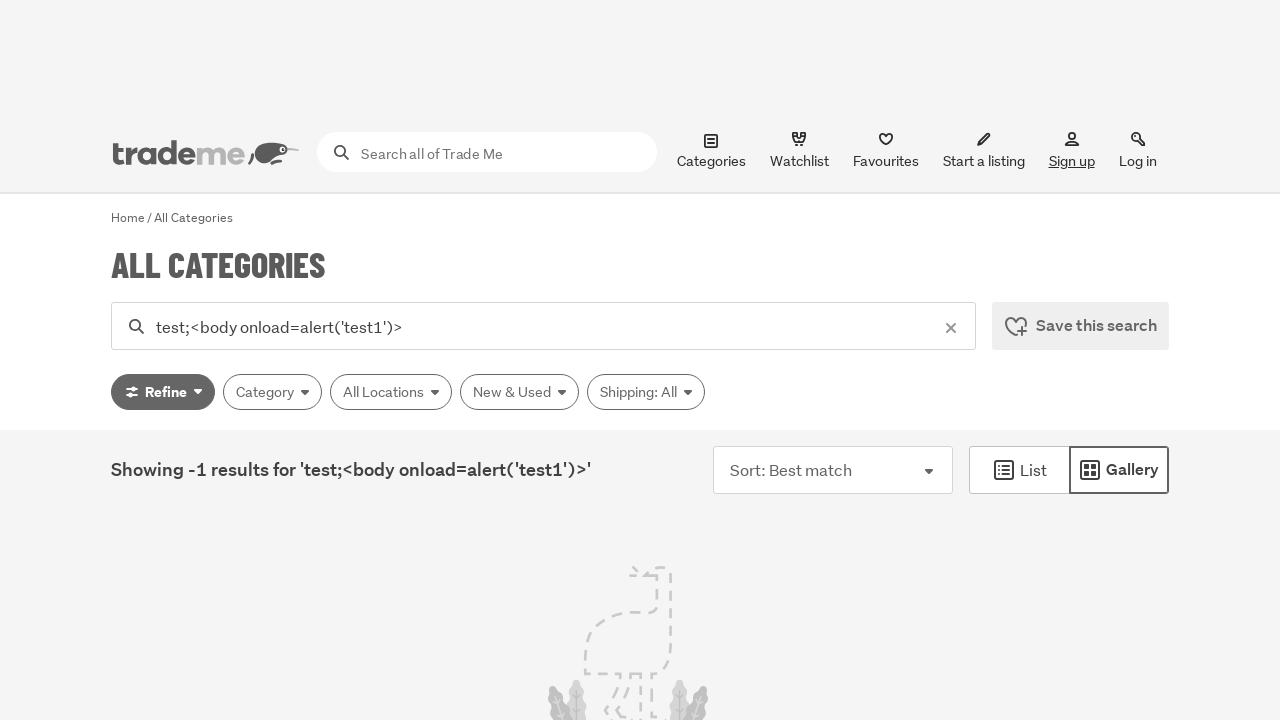